Tests handling of JavaScript alerts on a demo page by triggering and accepting/dismissing different types of alerts (simple alert, confirm dialog, and prompt dialog)

Starting URL: https://www.hyrtutorials.com/p/alertsdemo.html

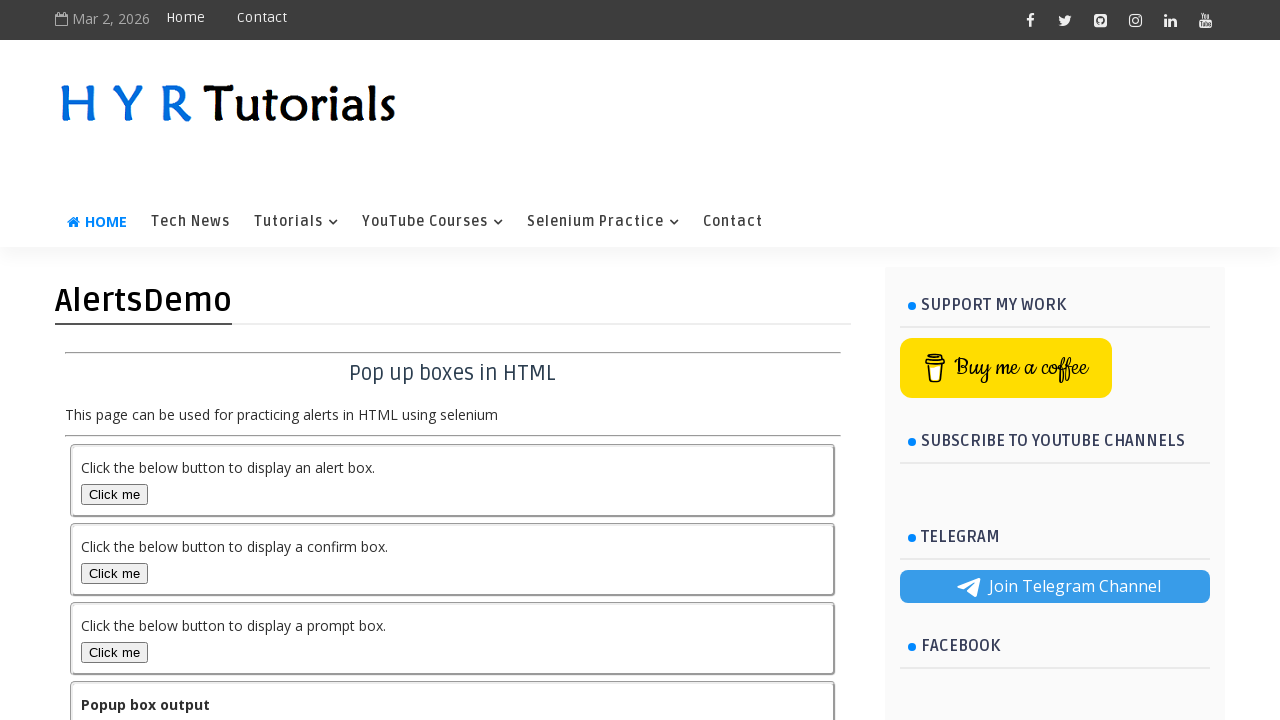

Clicked button to trigger simple alert at (114, 494) on #alertBox
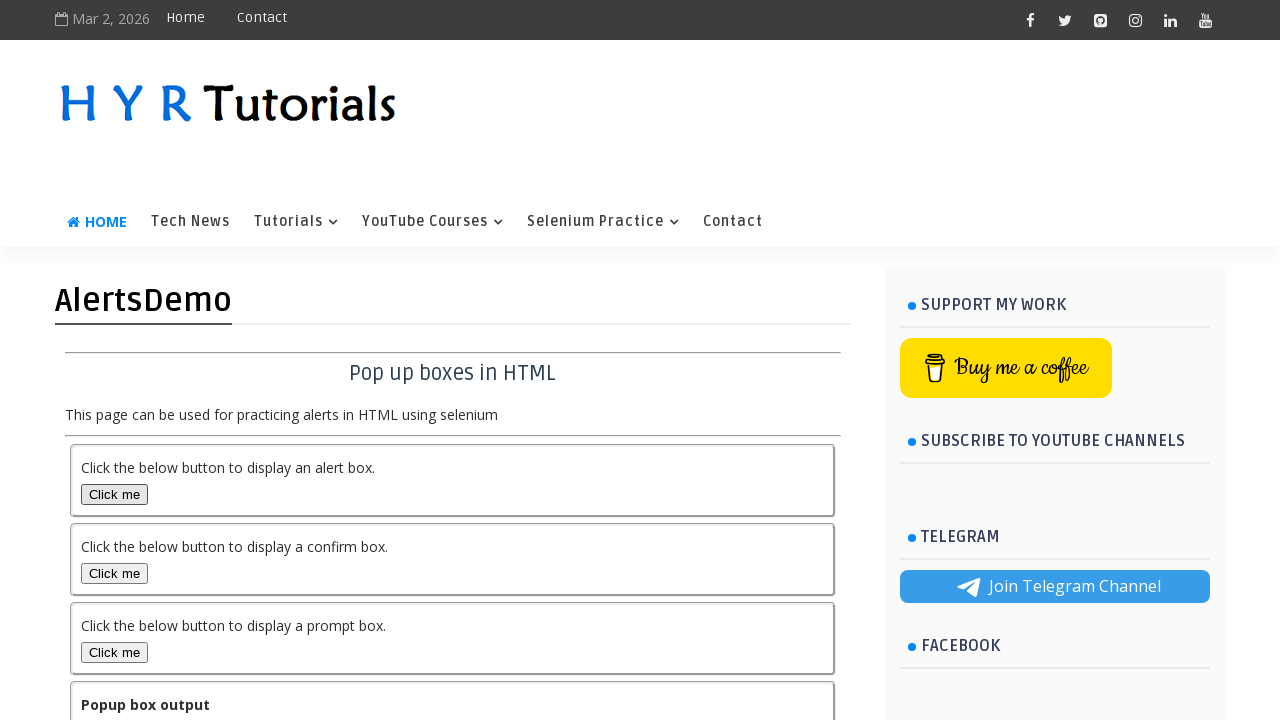

Set up dialog handler to accept alerts
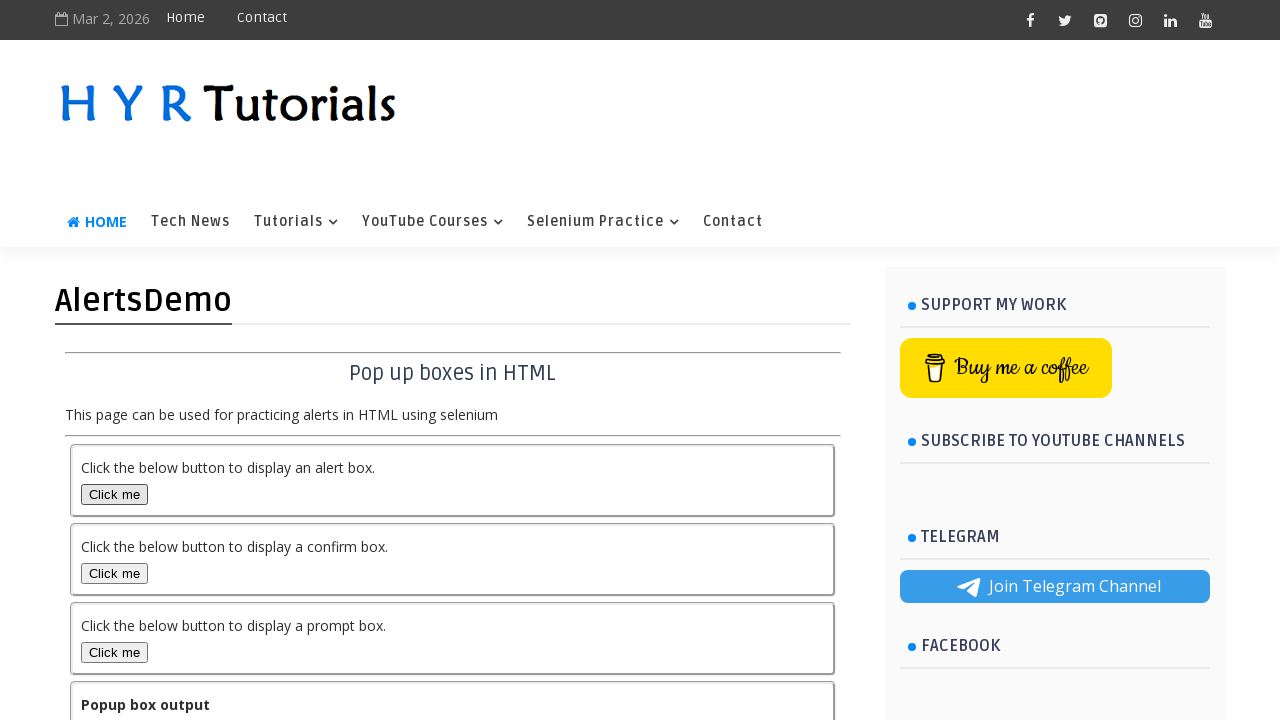

Waited 500ms for alert handling to complete
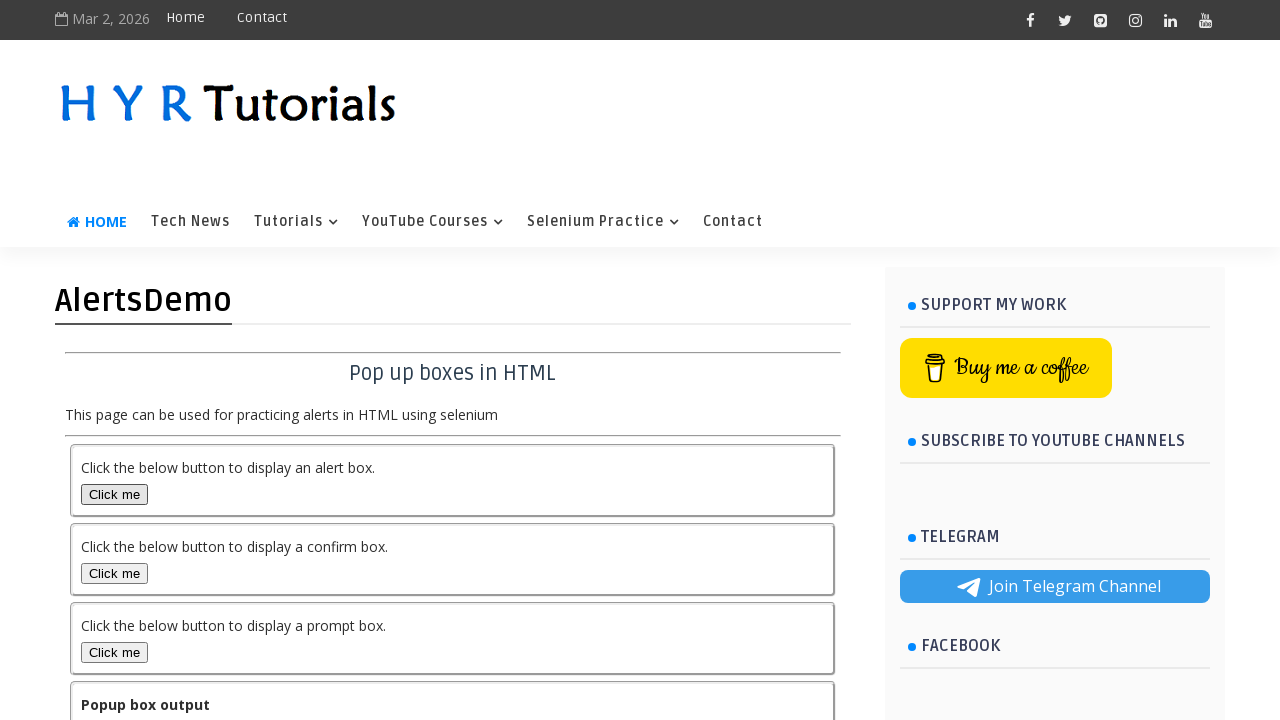

Clicked button to trigger confirm dialog at (114, 573) on #confirmBox
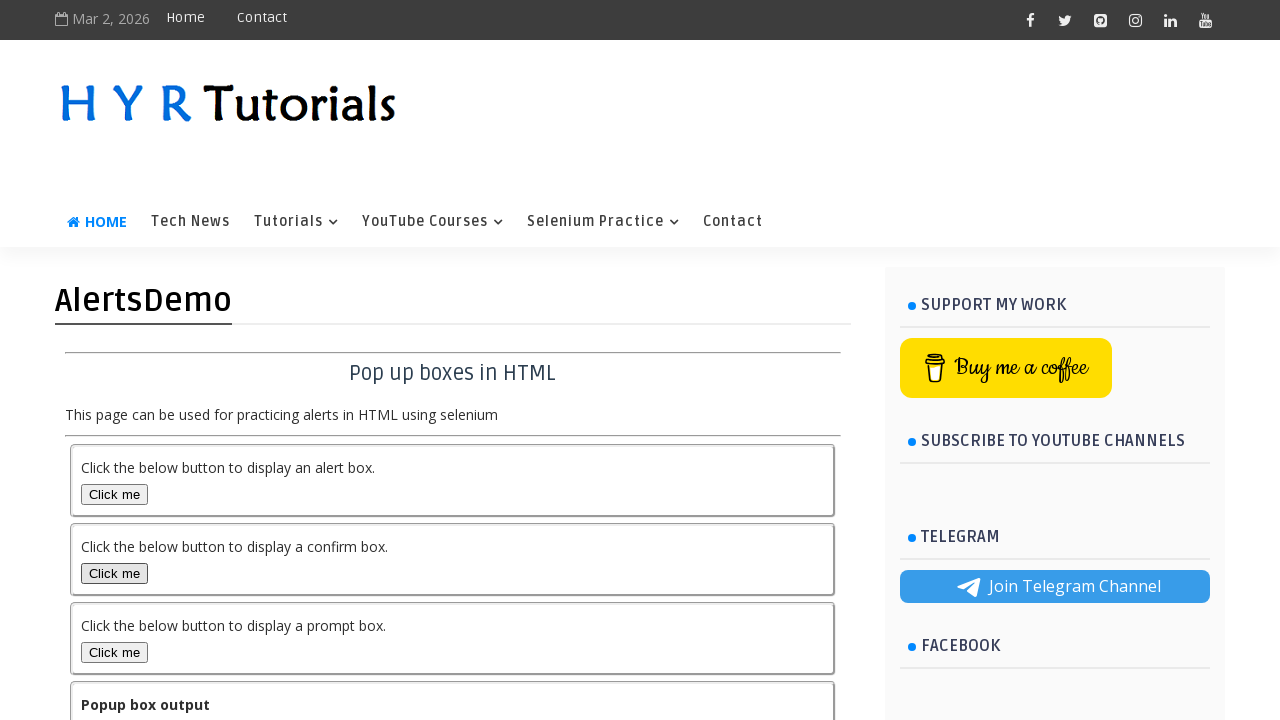

Waited 500ms for confirm dialog to be handled
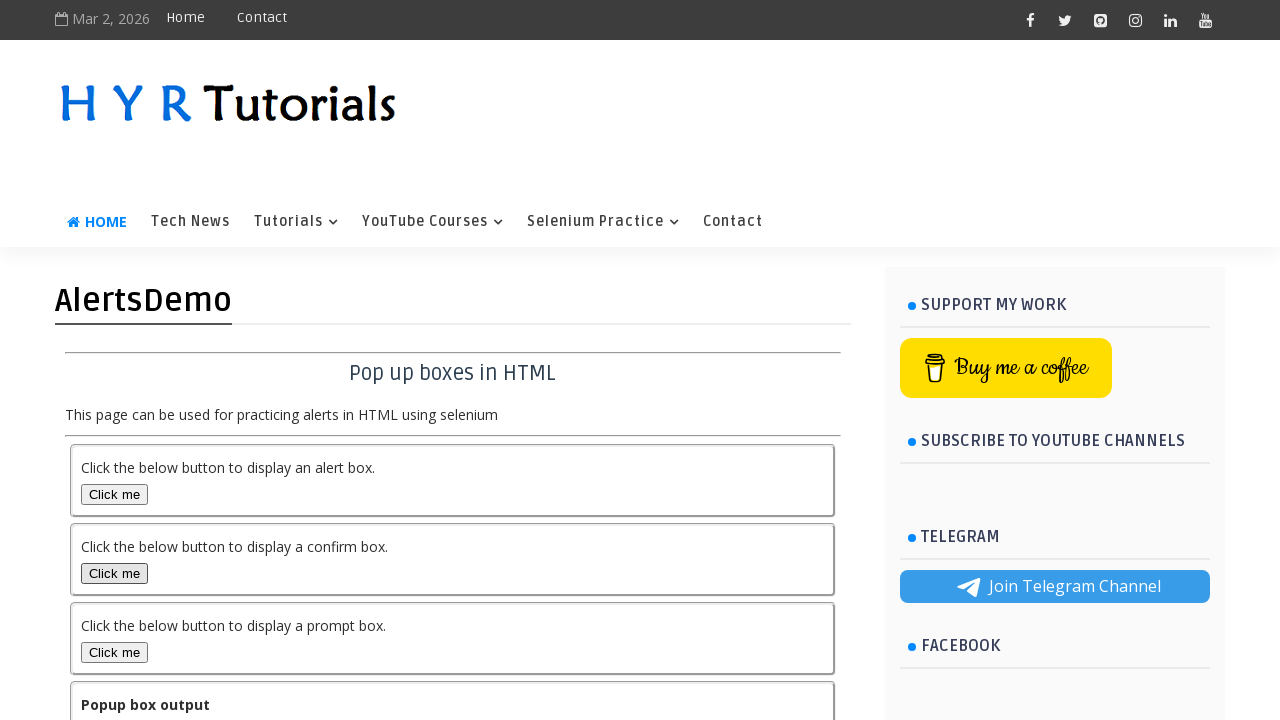

Set up dialog handler to accept prompts with 'Test User Input'
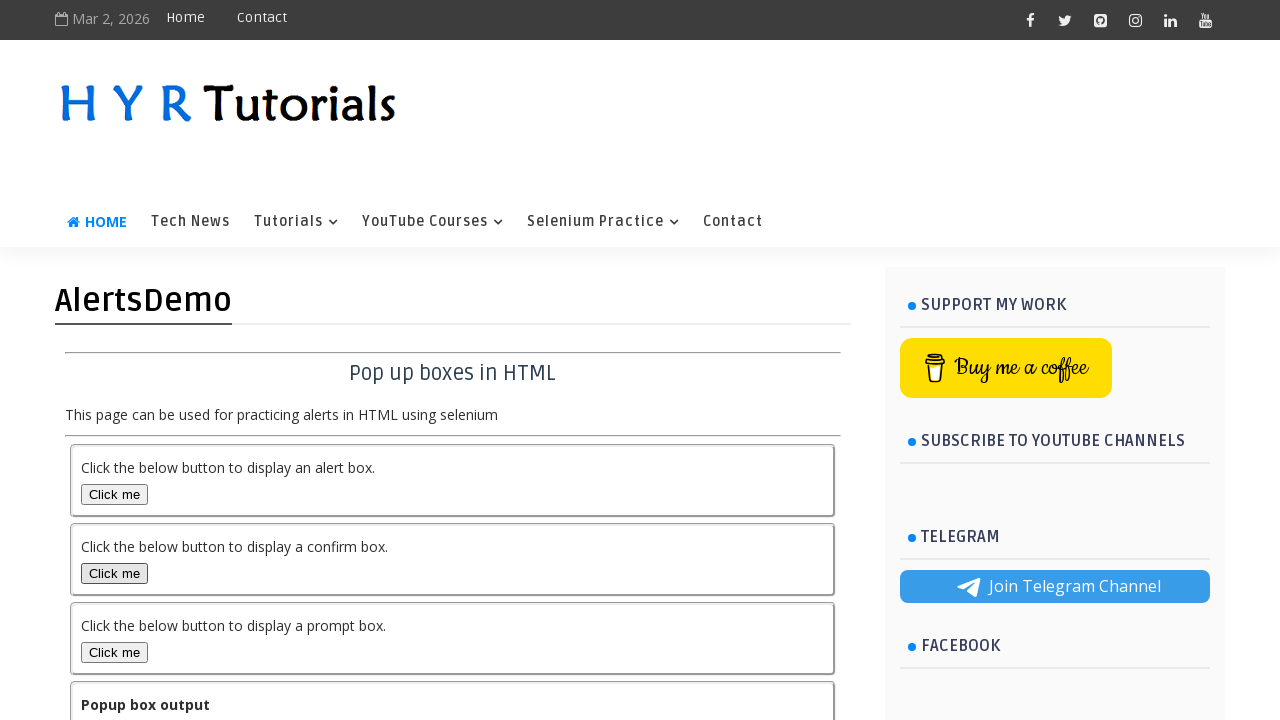

Clicked button to trigger prompt dialog at (114, 652) on #promptBox
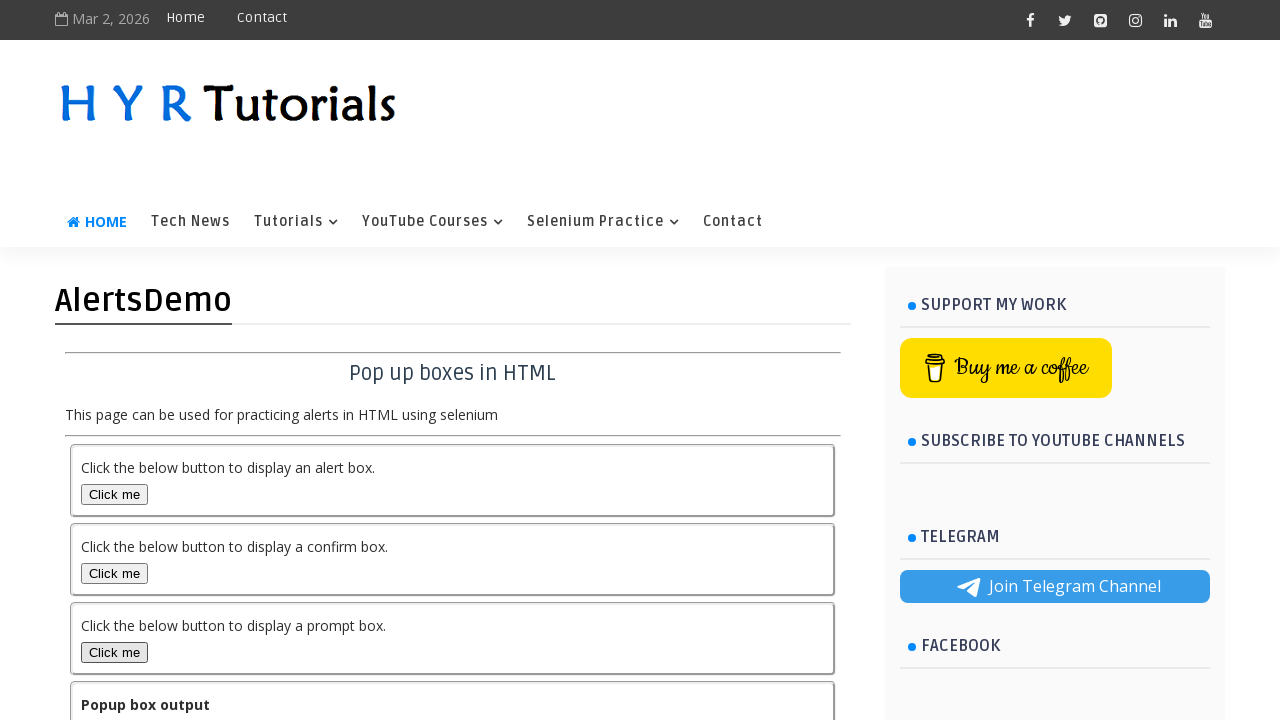

Waited 500ms for prompt dialog to be handled
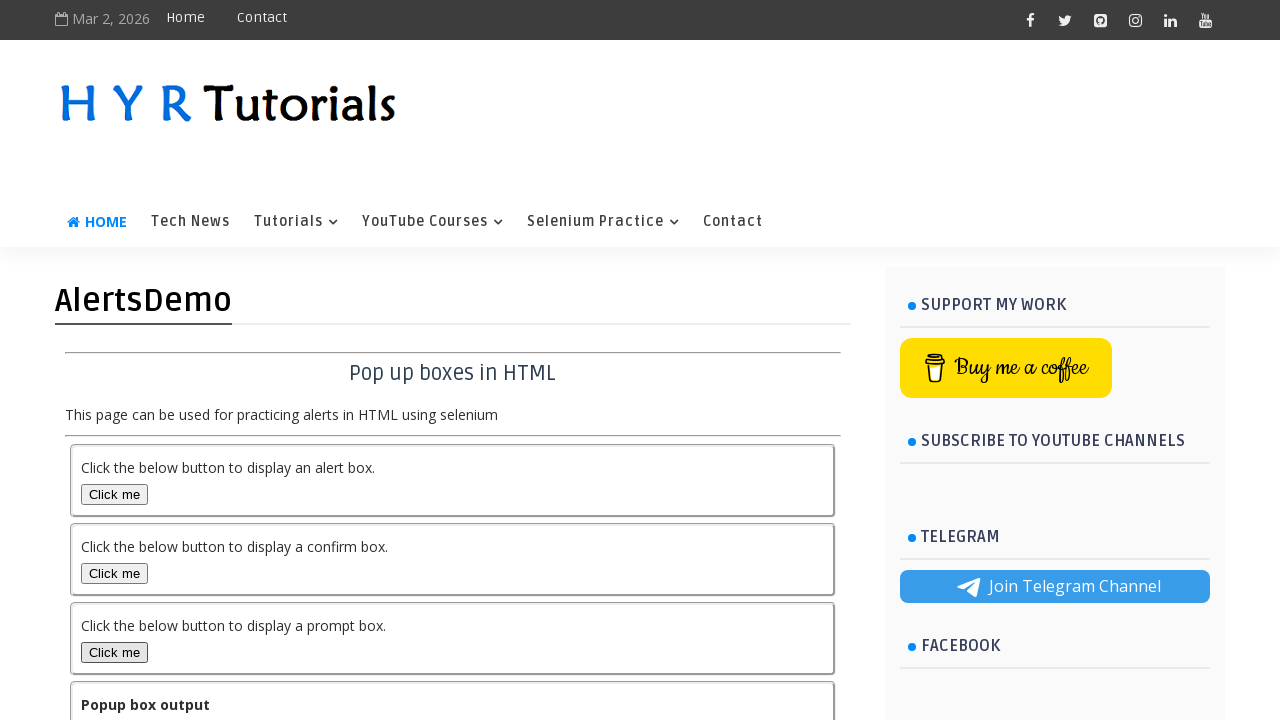

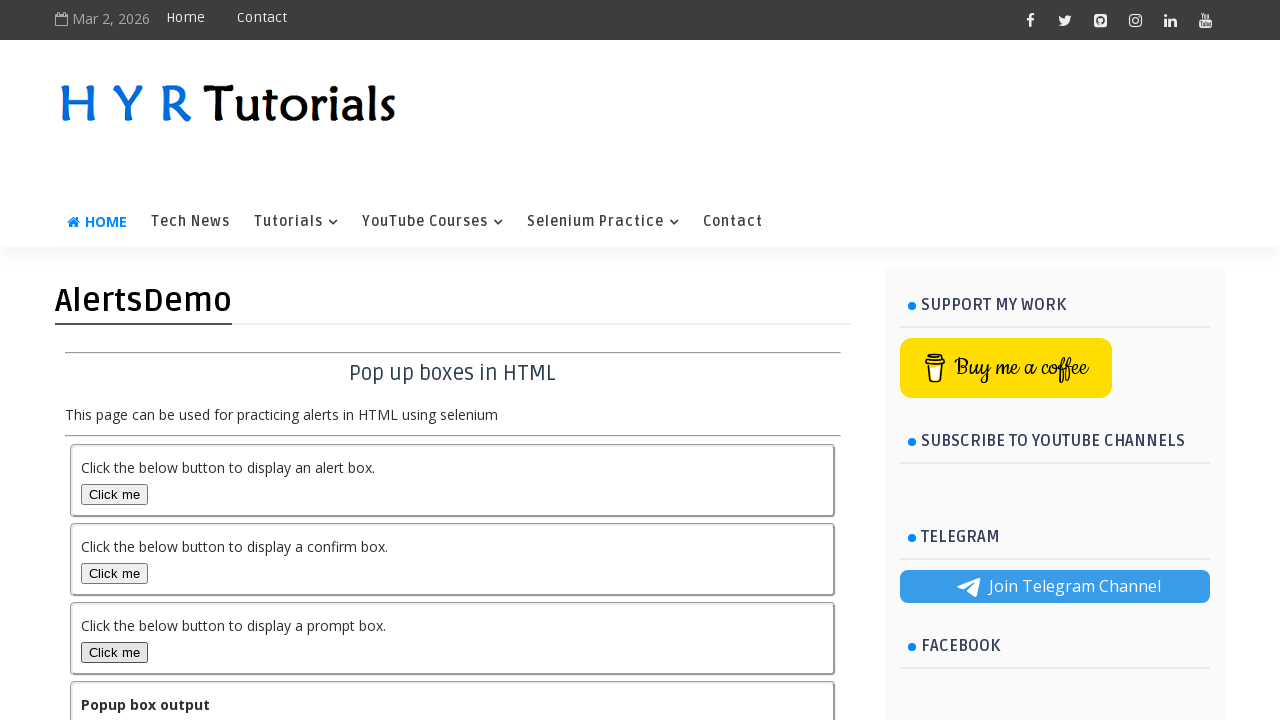